Tests various browser interactions on a practice automation site including clicking a radio button, filling a text field, scrolling the page, and zooming the viewport.

Starting URL: https://testautomationpractice.blogspot.com/

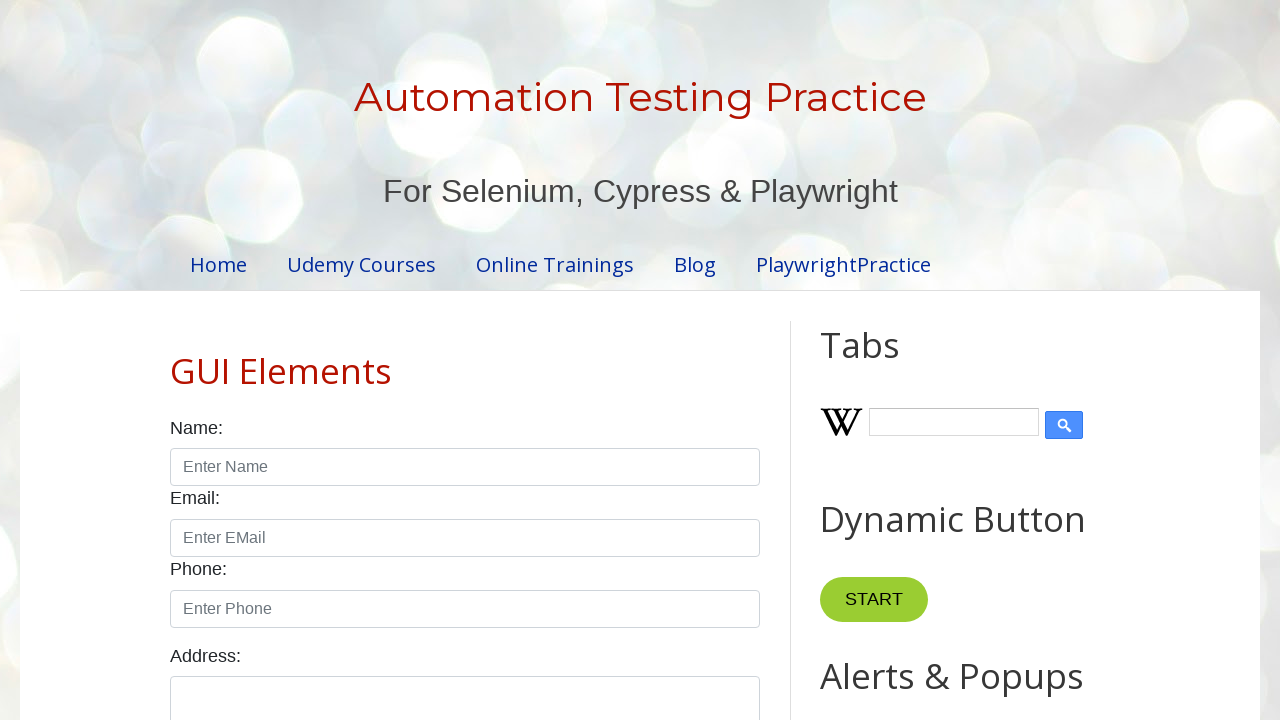

Clicked the male radio button using JavaScript
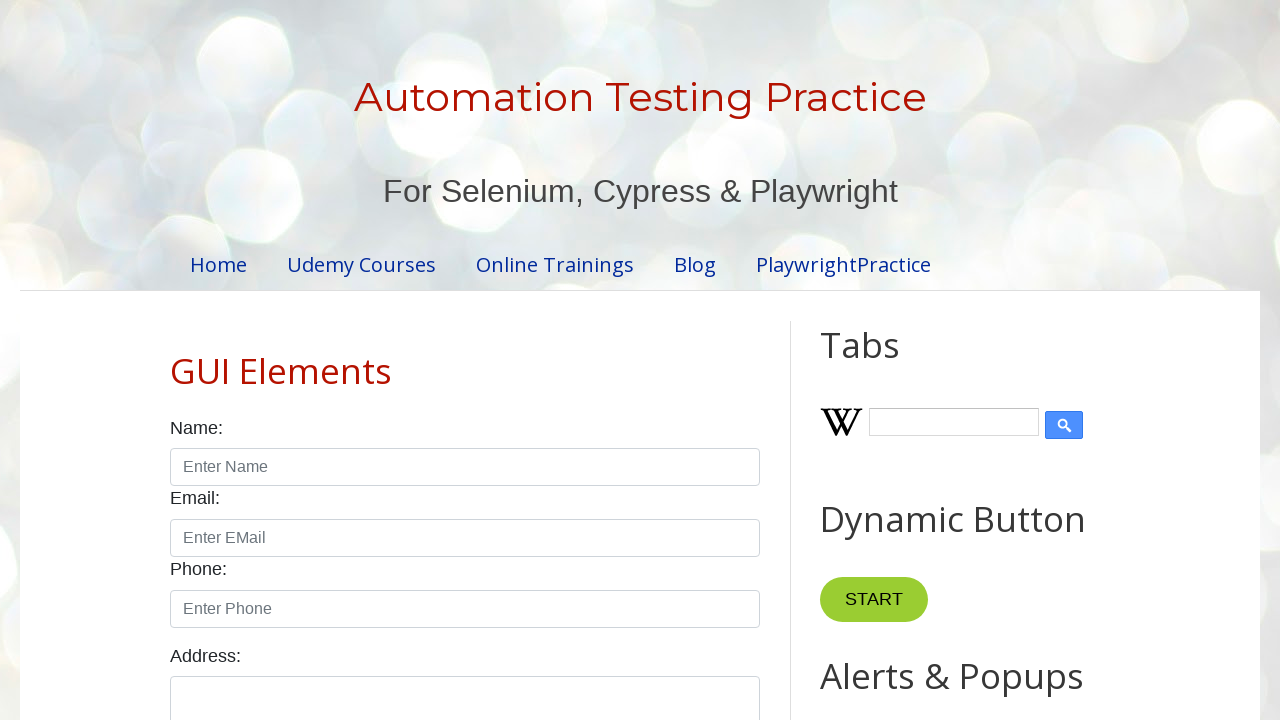

Filled name field with 'Siva' on #name
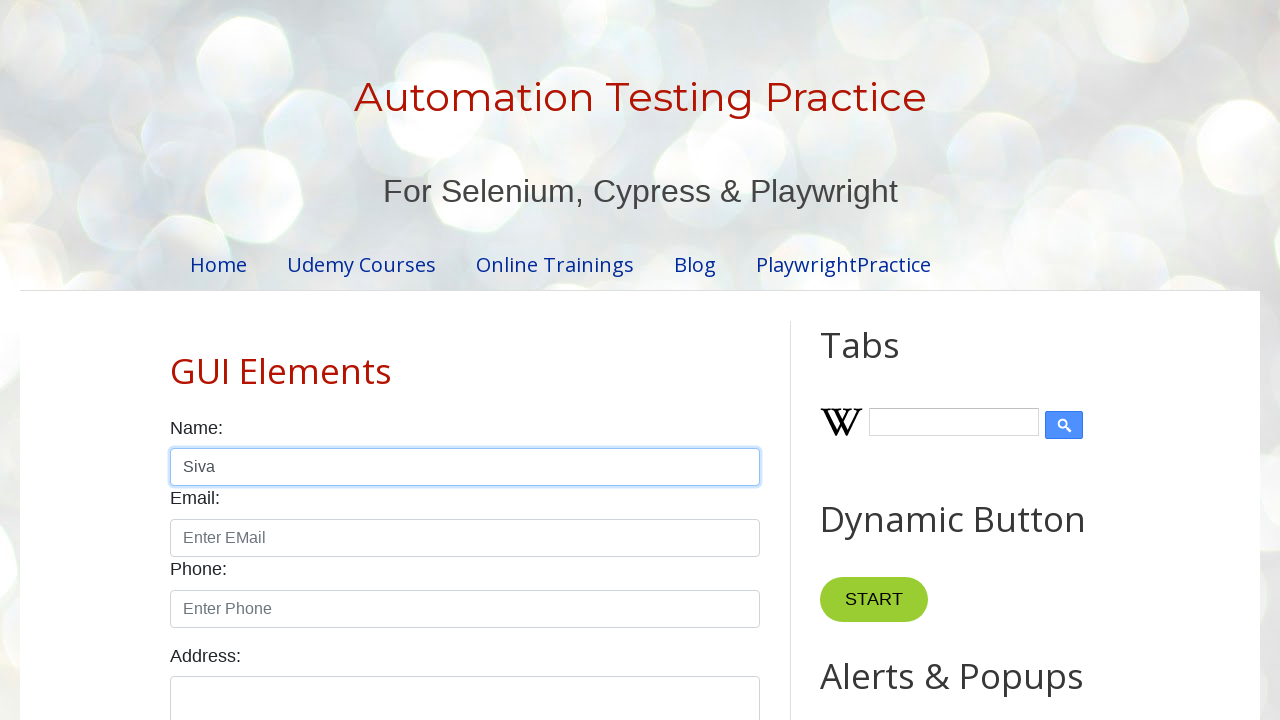

Scrolled down the page by 3000 pixels
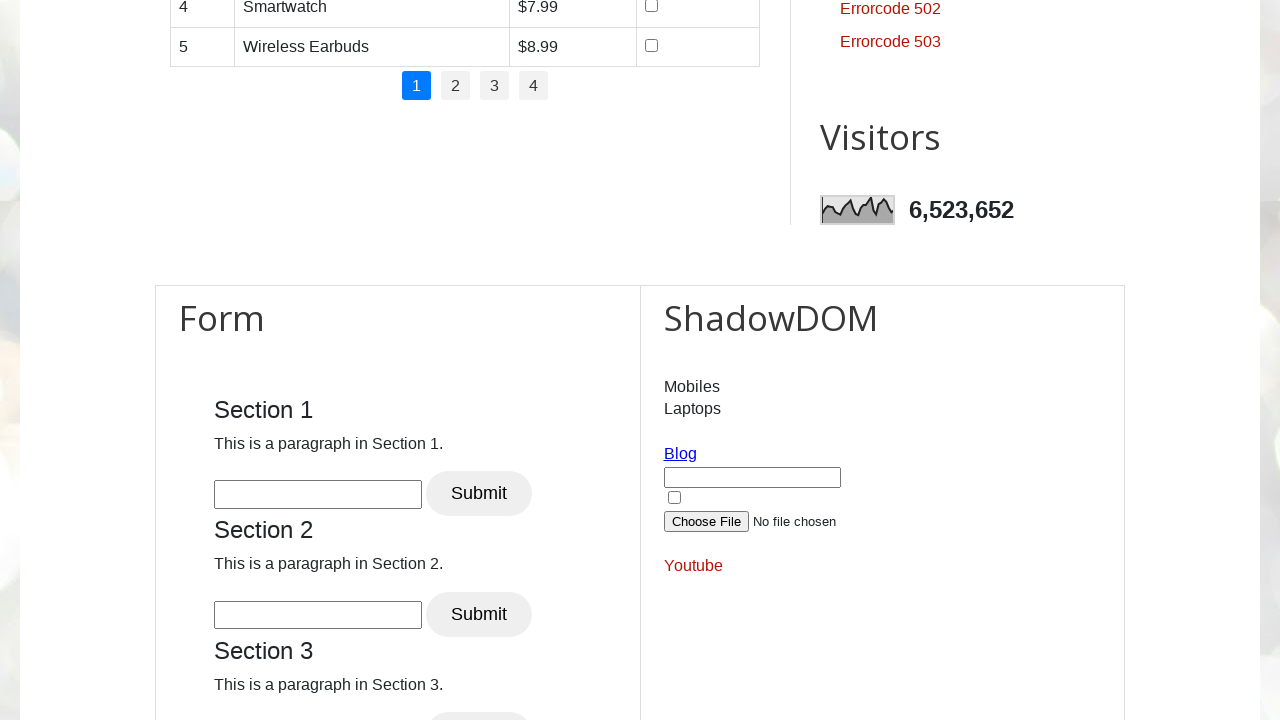

Waited 2 seconds for scroll animation
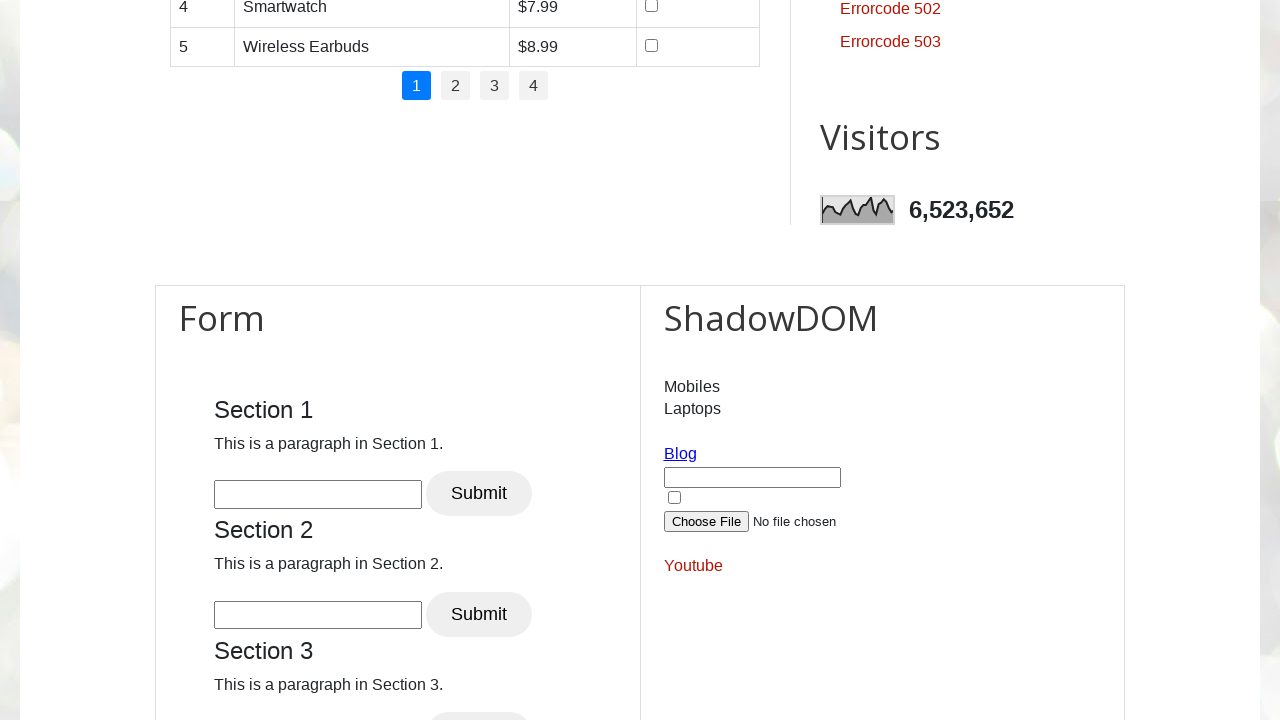

Scrolled up the page by 2000 pixels
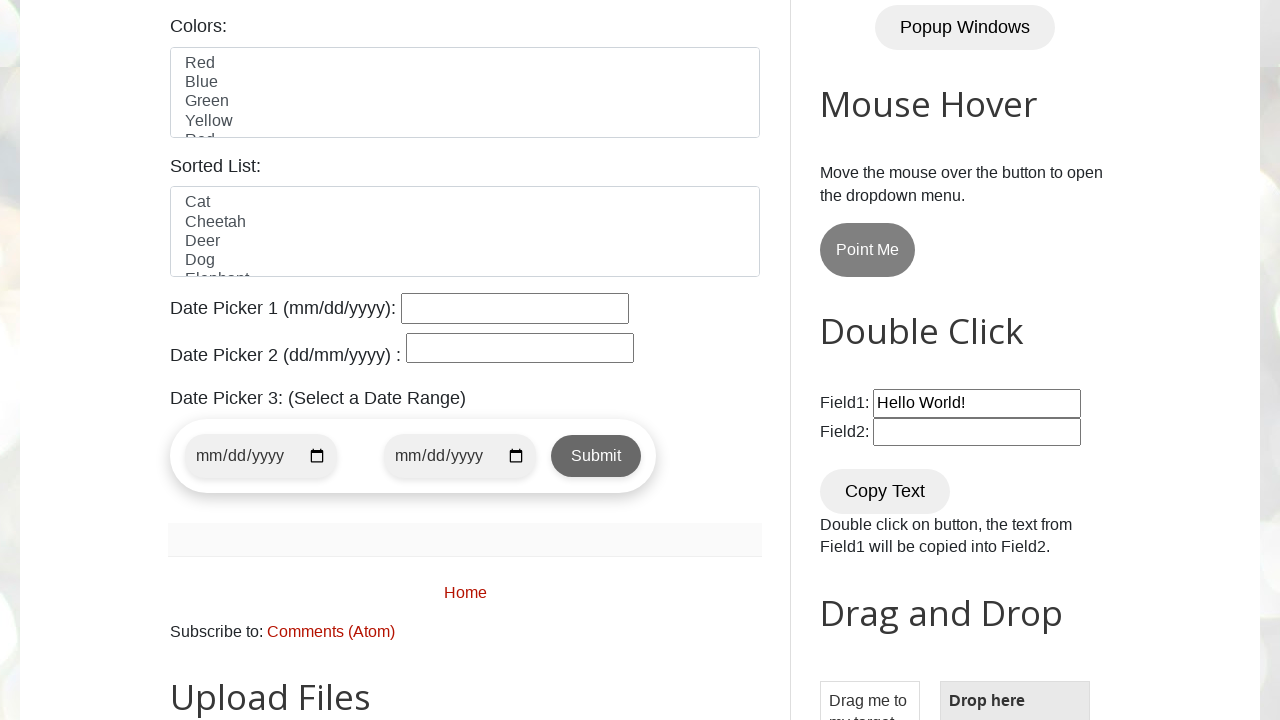

Waited 2 seconds for scroll animation
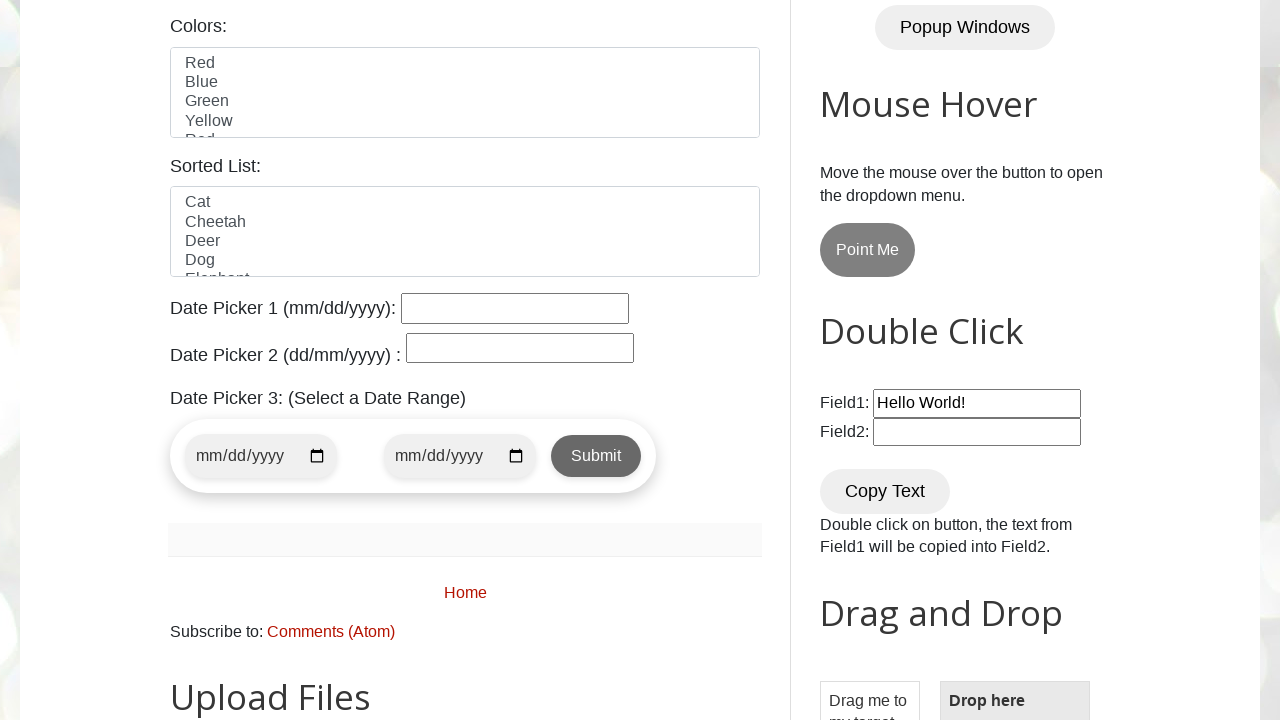

Scrolled button #btn3 into view
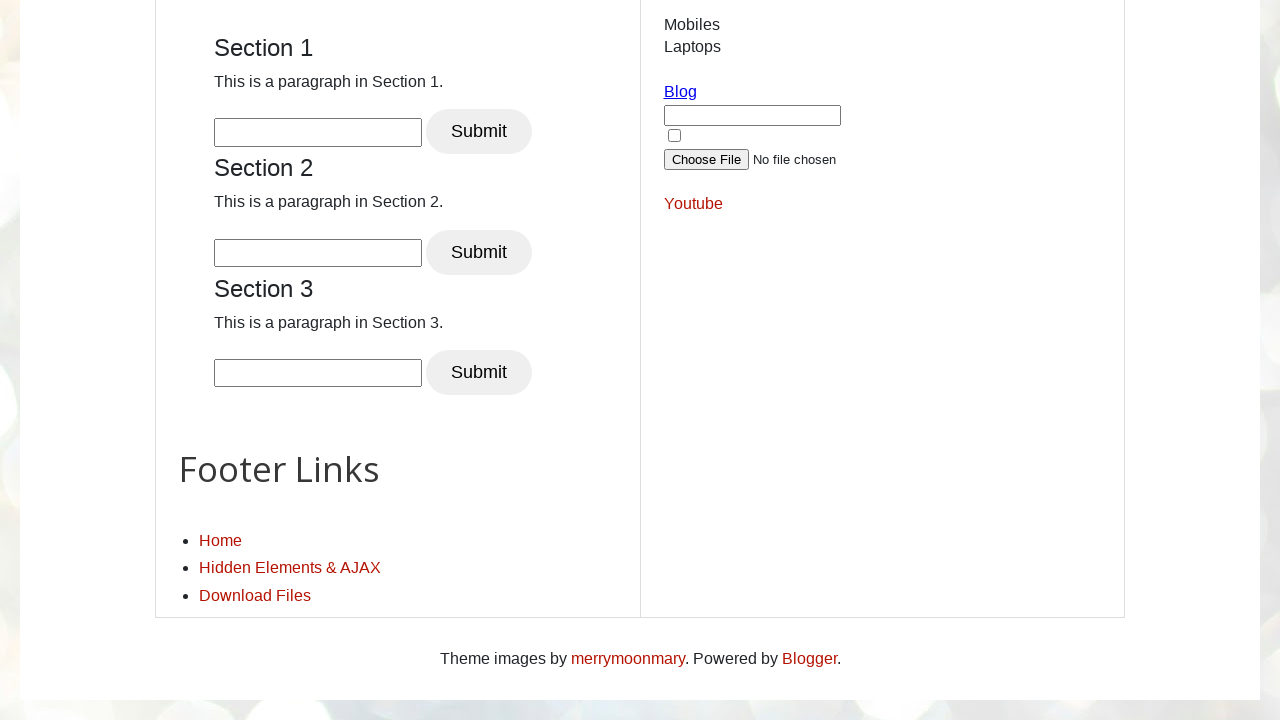

Waited 2 seconds after scrolling button into view
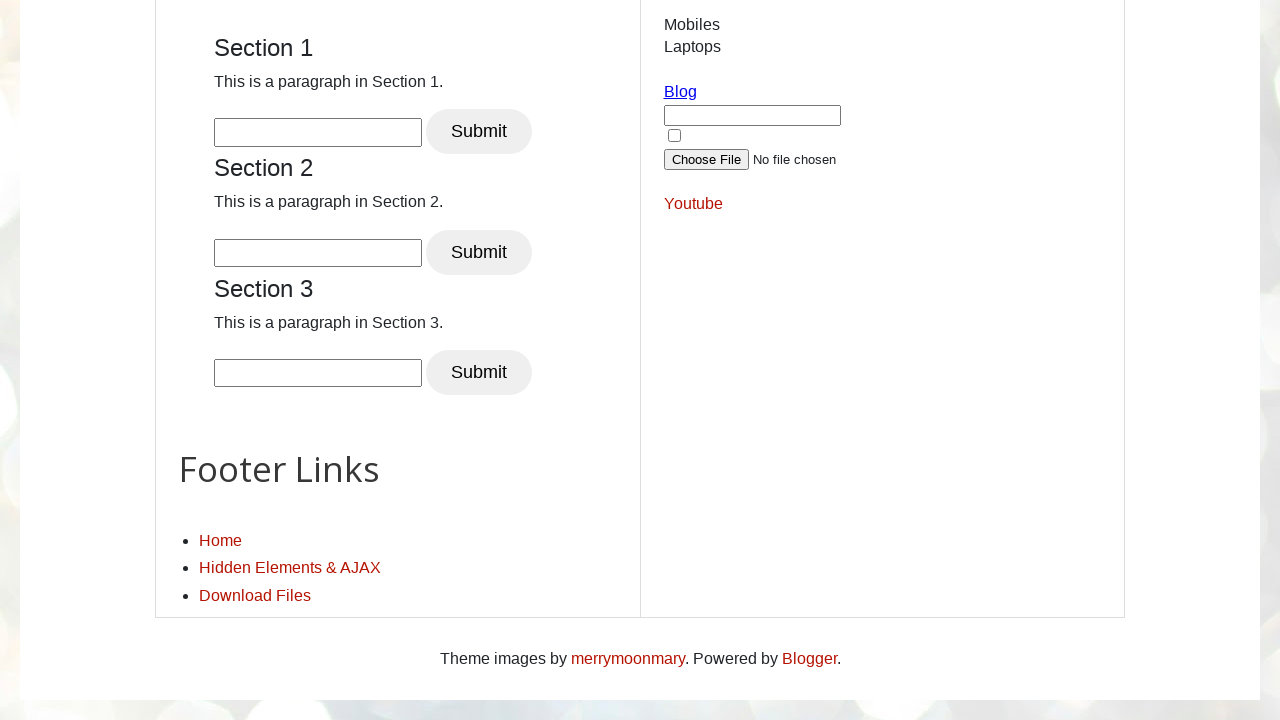

Zoomed page to 50%
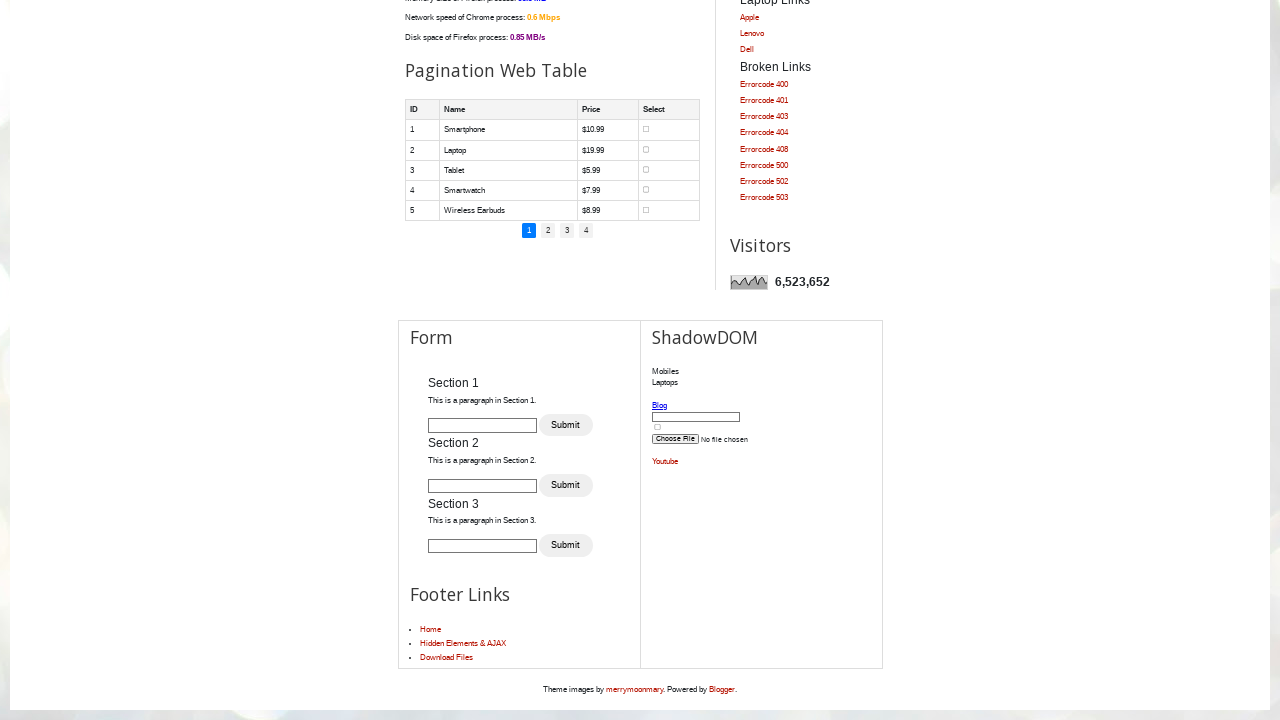

Waited 2 seconds after zooming to 50%
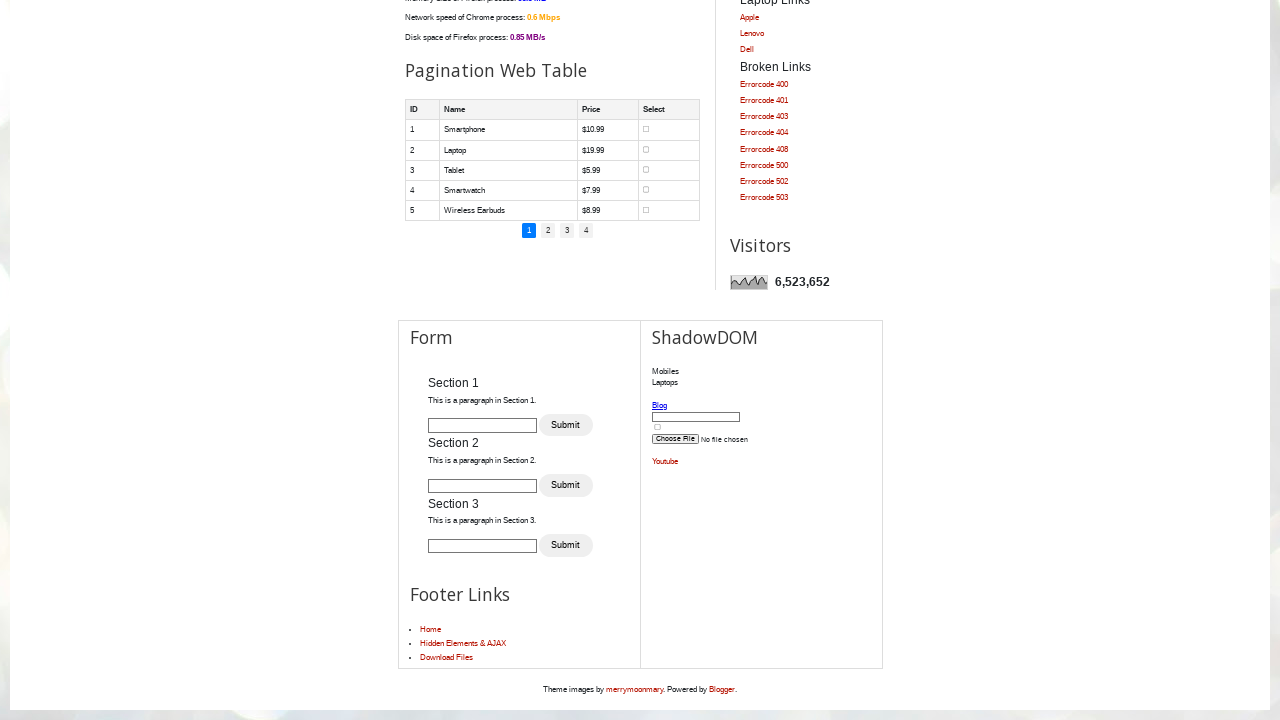

Zoomed page to 80%
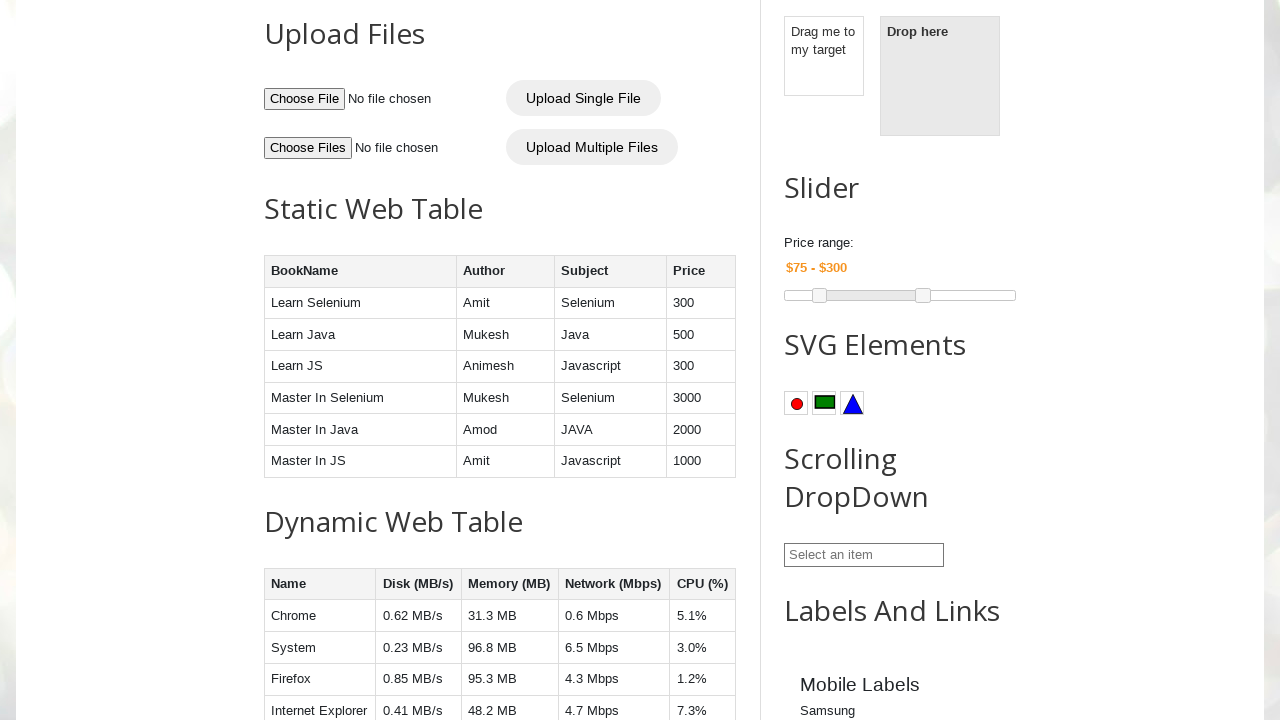

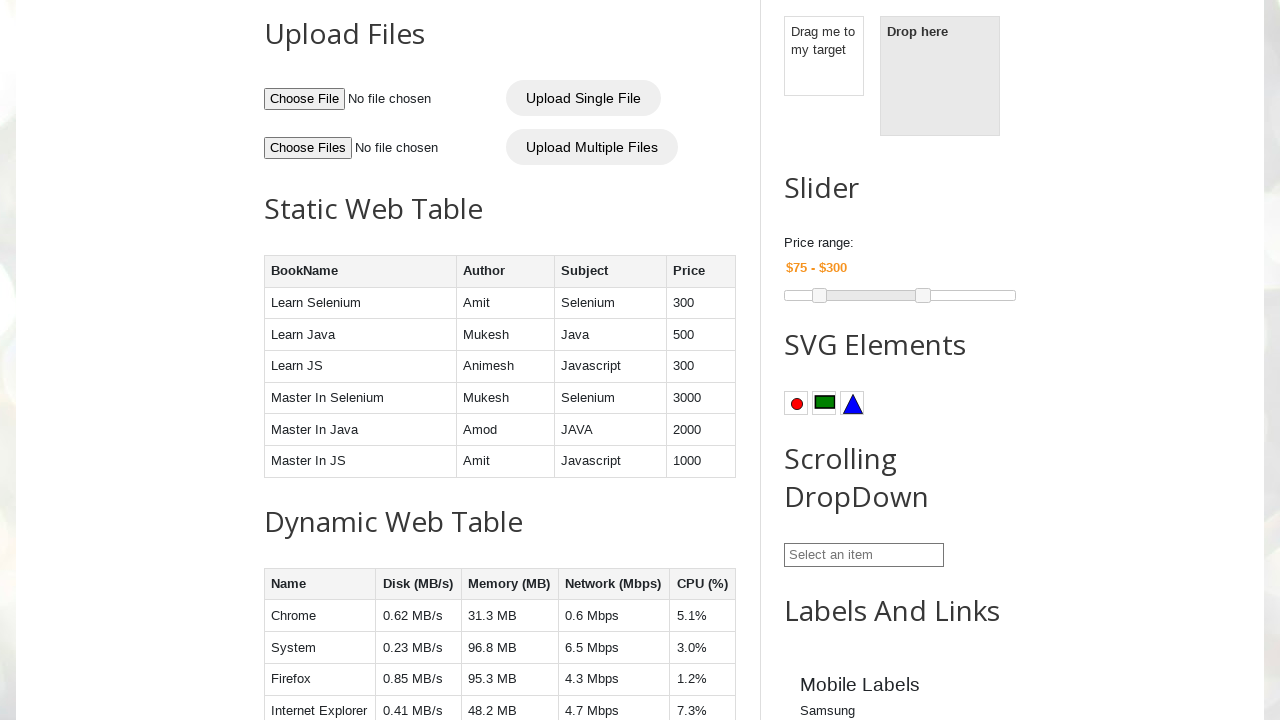